Tests dynamic loading functionality by clicking a Start button and verifying that "Hello World!" text appears after loading completes.

Starting URL: https://the-internet.herokuapp.com/dynamic_loading/1

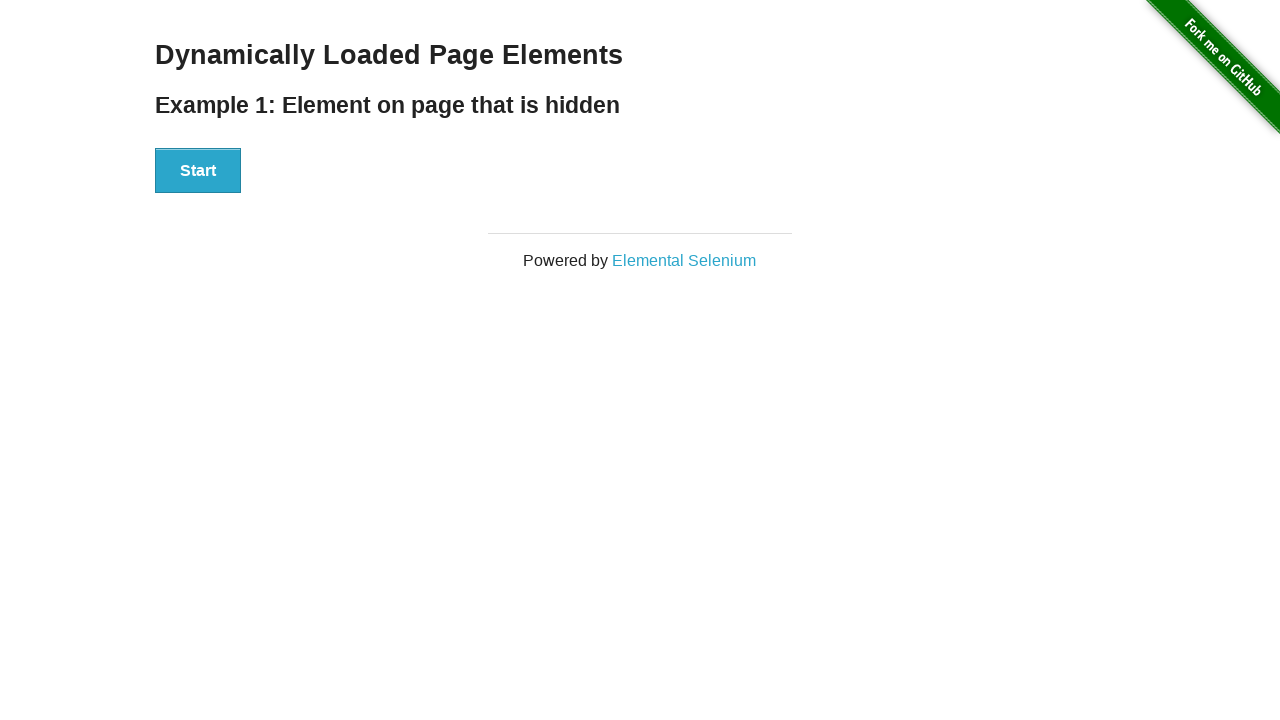

Clicked the Start button to initiate dynamic loading at (198, 171) on xpath=//button
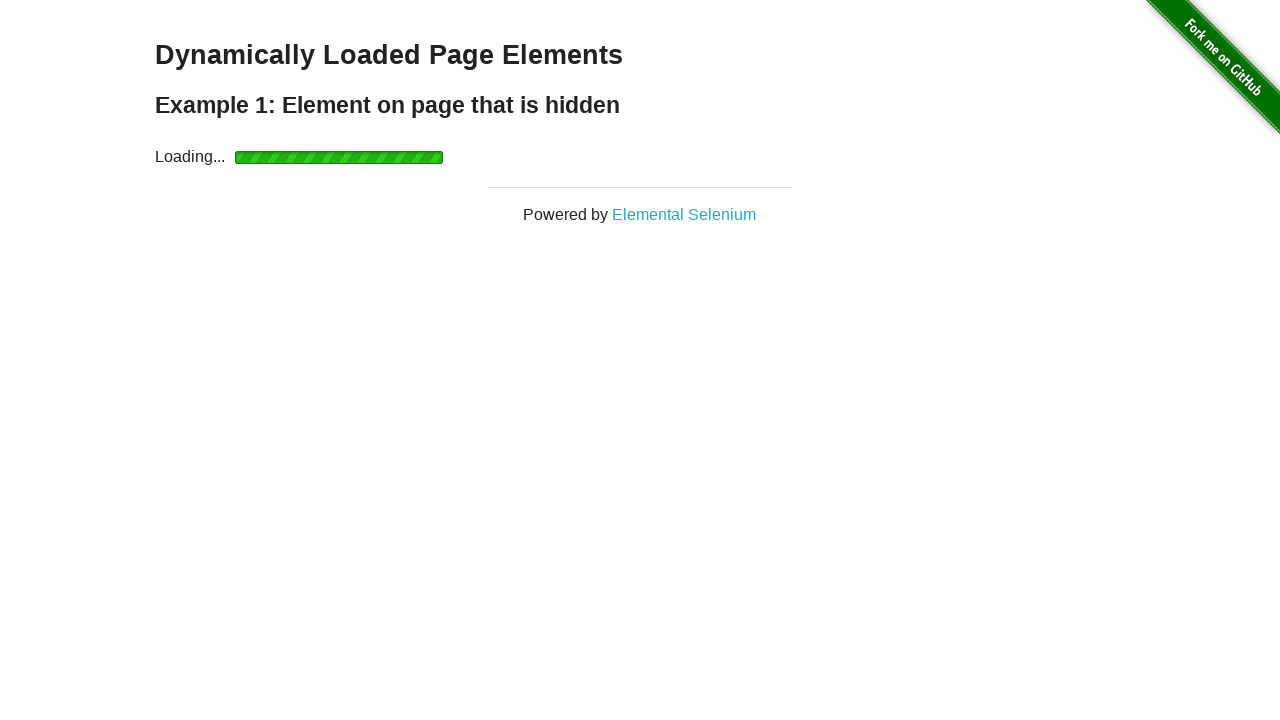

Waited for 'Hello World!' text to appear after loading completes
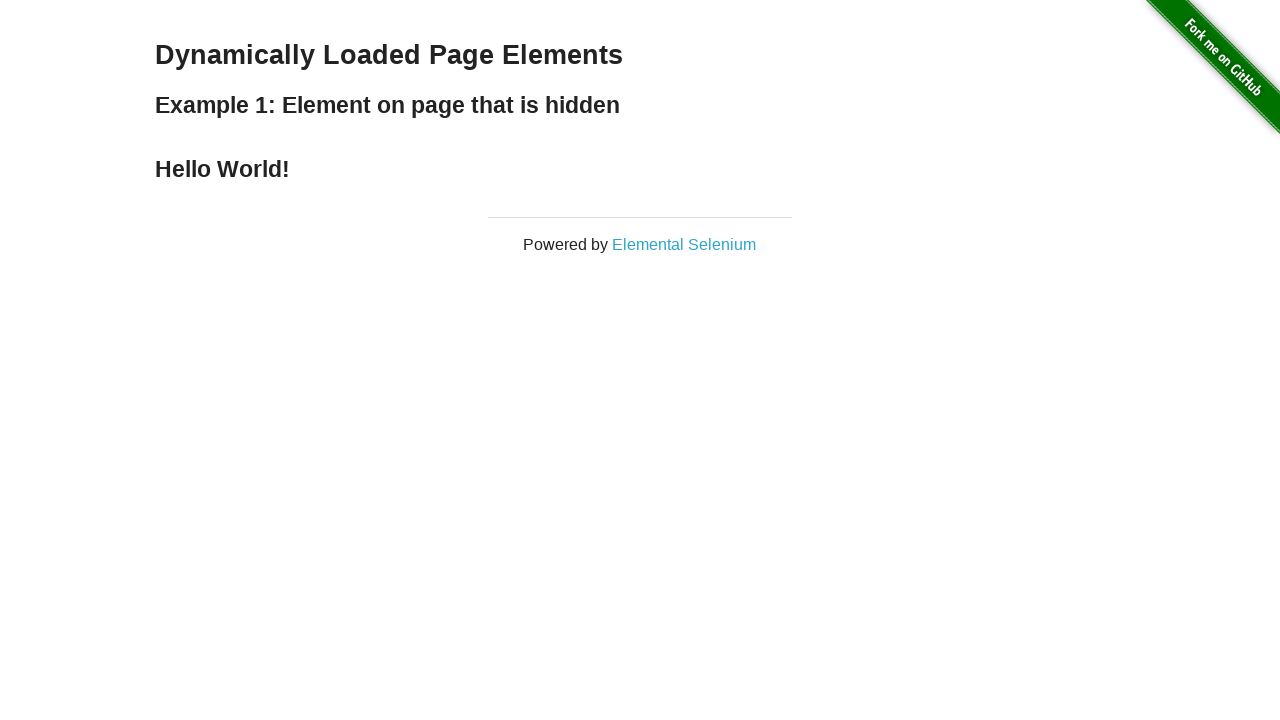

Located the 'Hello World!' element
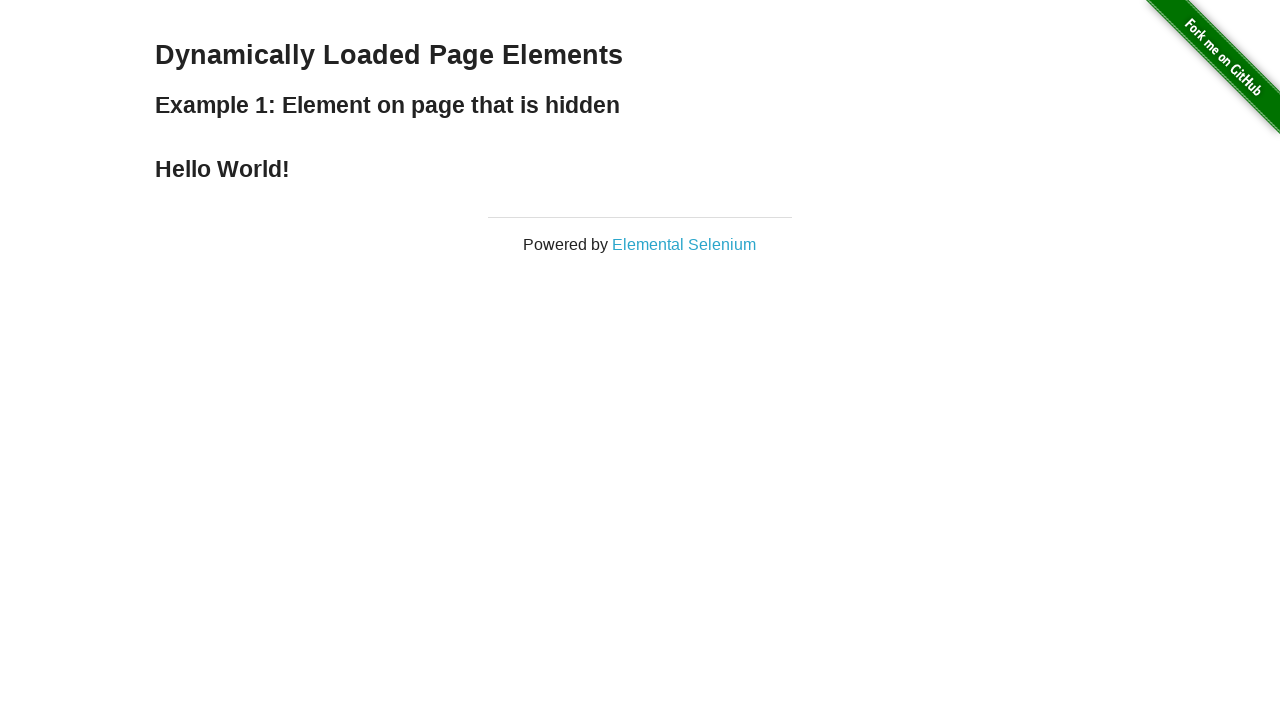

Verified that the text content equals 'Hello World!'
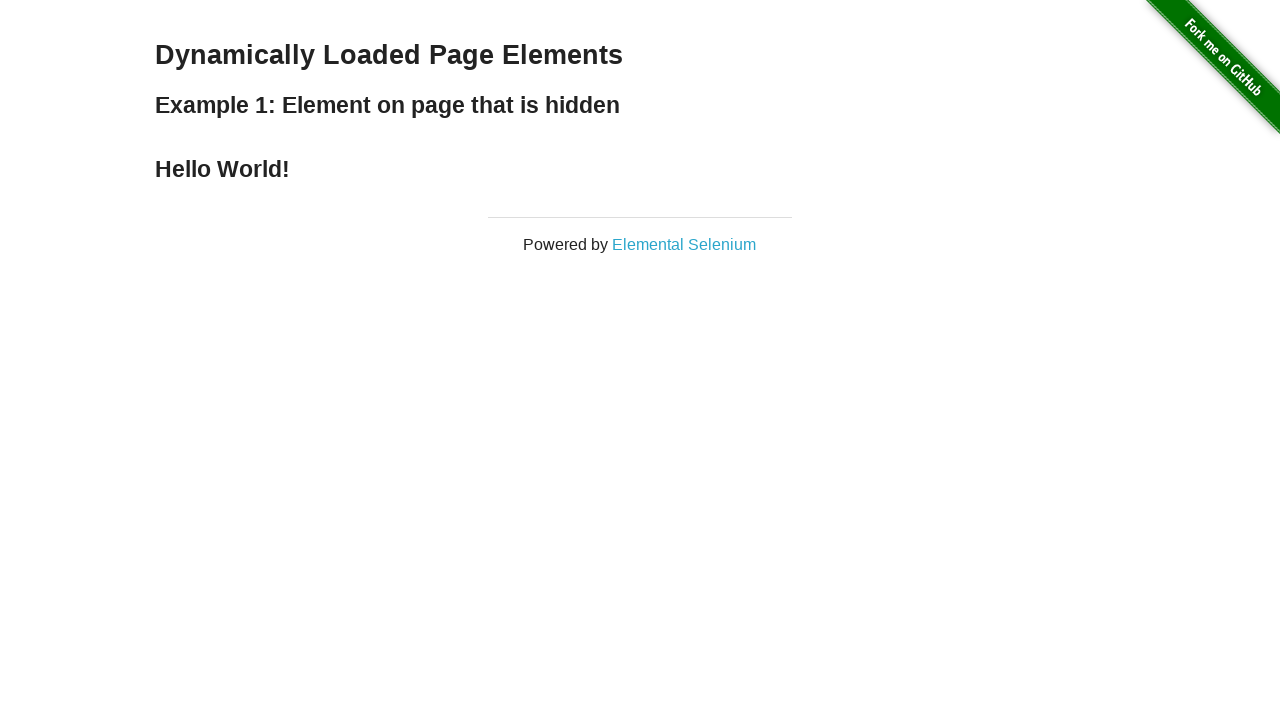

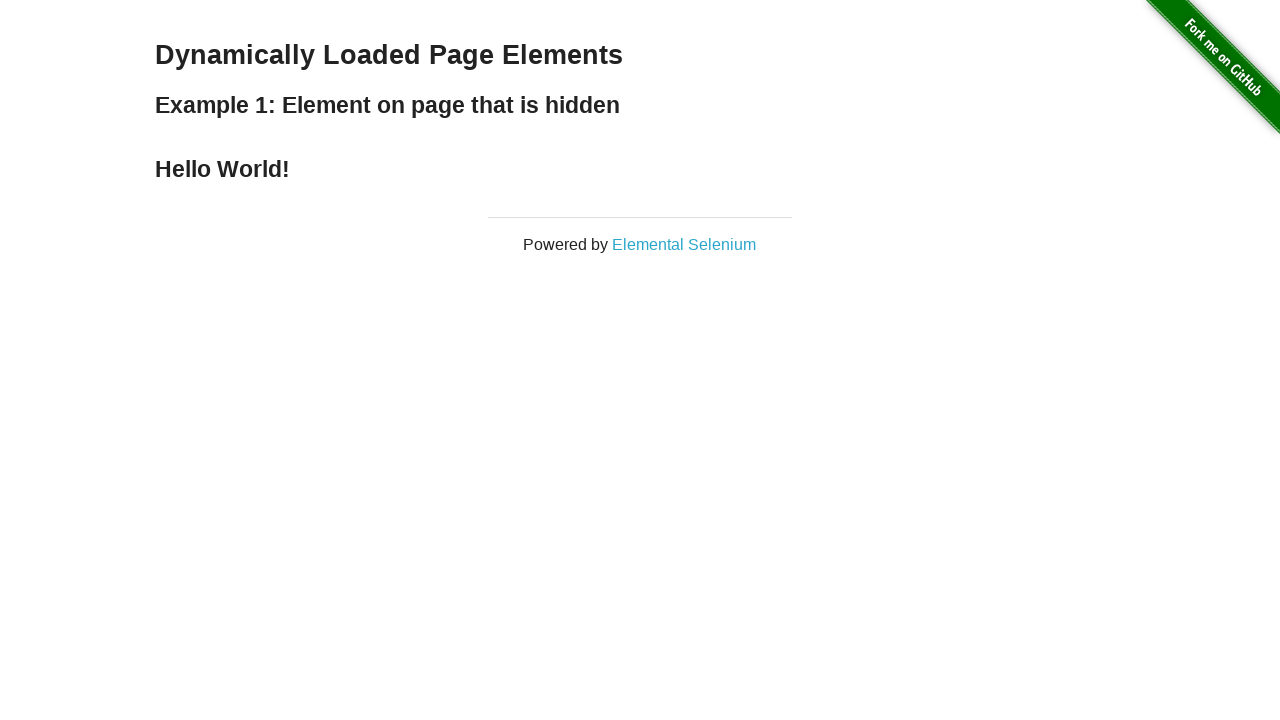